Navigates to JPL Space images page, clicks the full image button to view the featured image in a lightbox

Starting URL: https://data-class-jpl-space.s3.amazonaws.com/JPL_Space/index.html

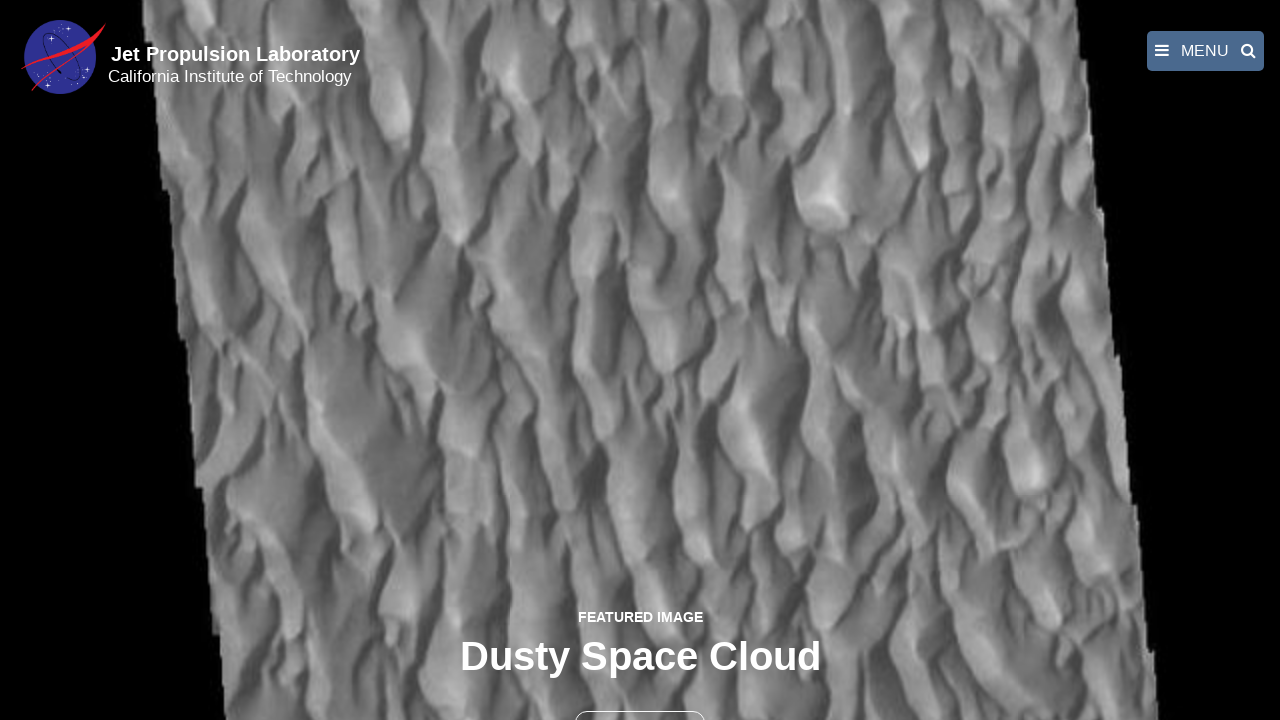

Navigated to JPL Space images page
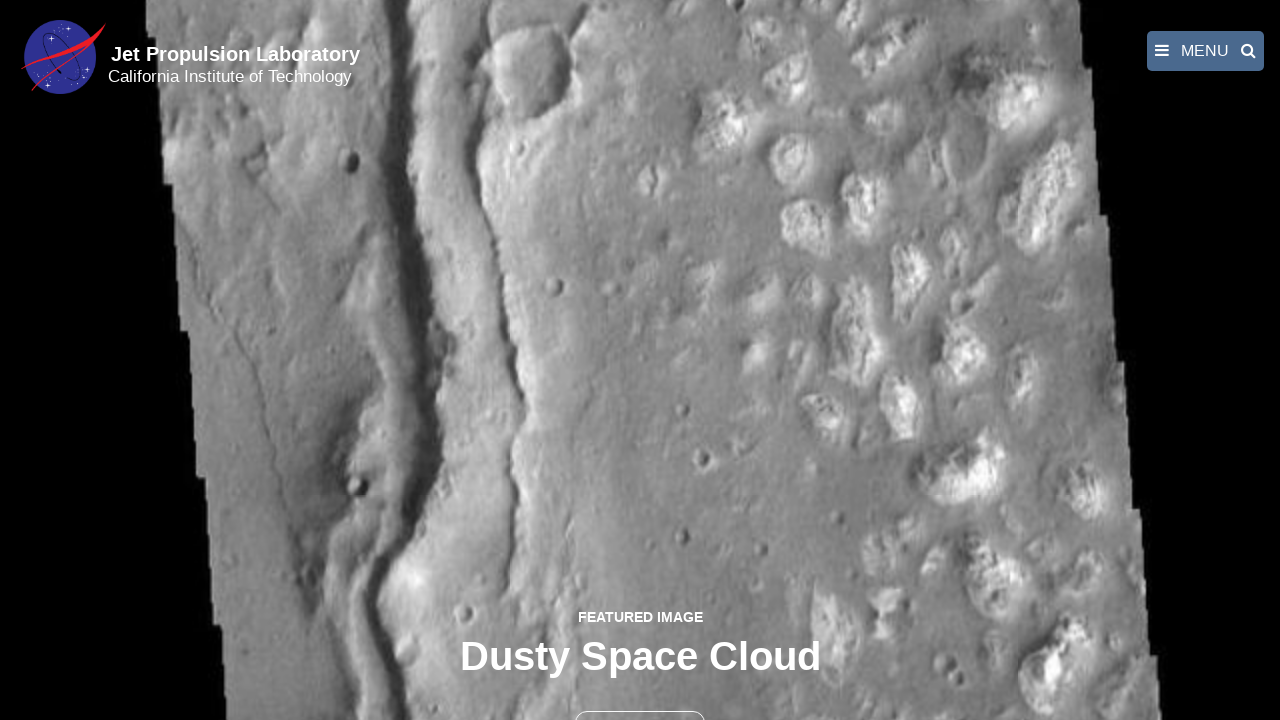

Clicked the full image button to view featured image at (640, 699) on button >> nth=1
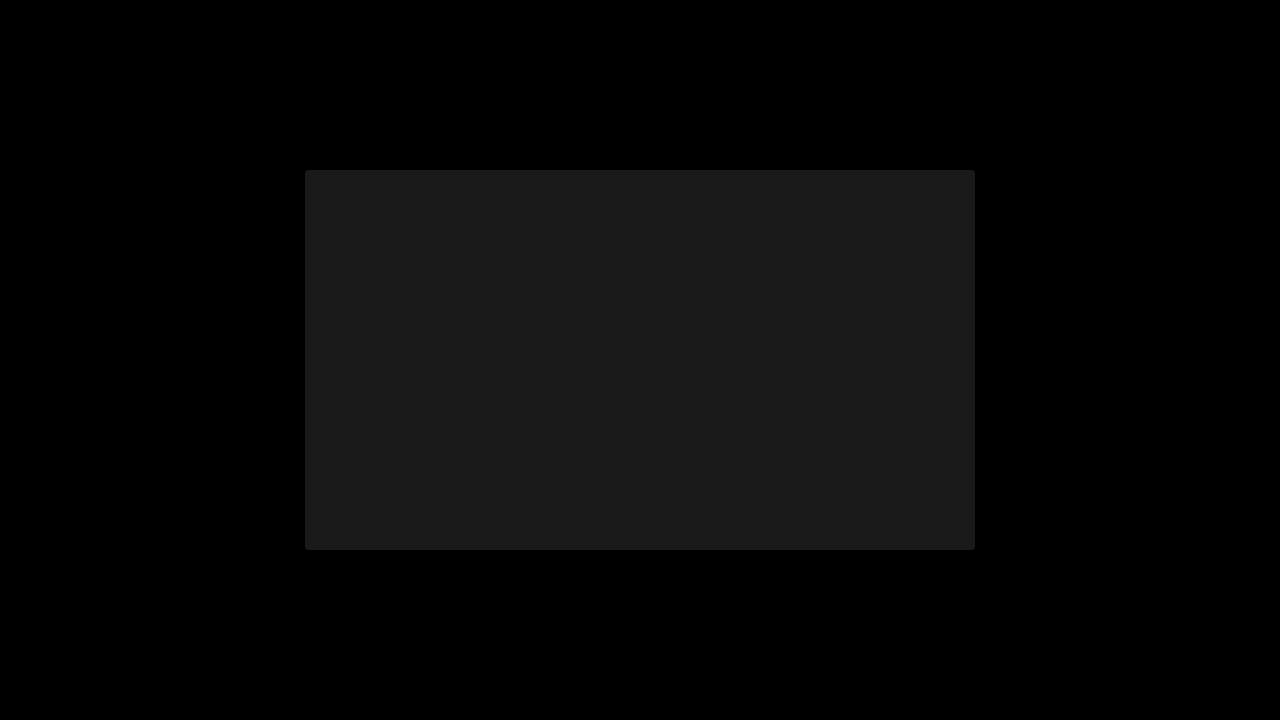

Featured image lightbox loaded successfully
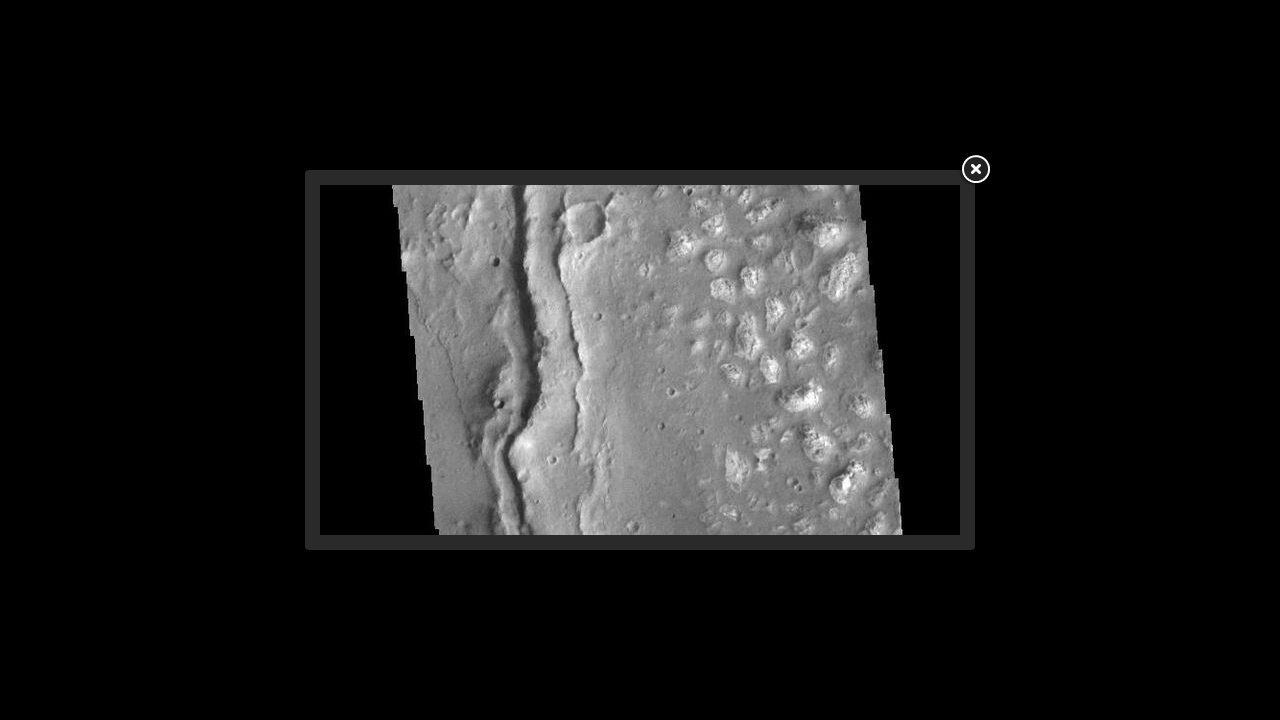

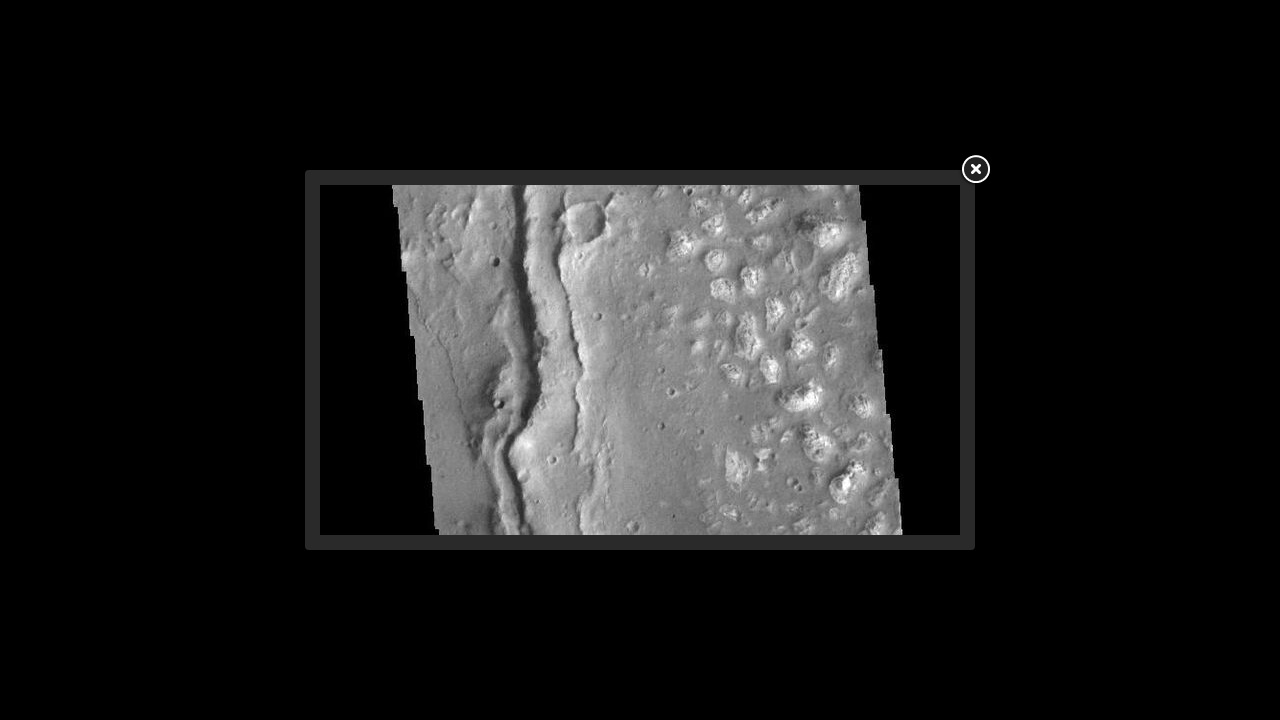